Tests adding a new record to a web table, then editing the last record with updated values

Starting URL: https://demoqa.com/webtables

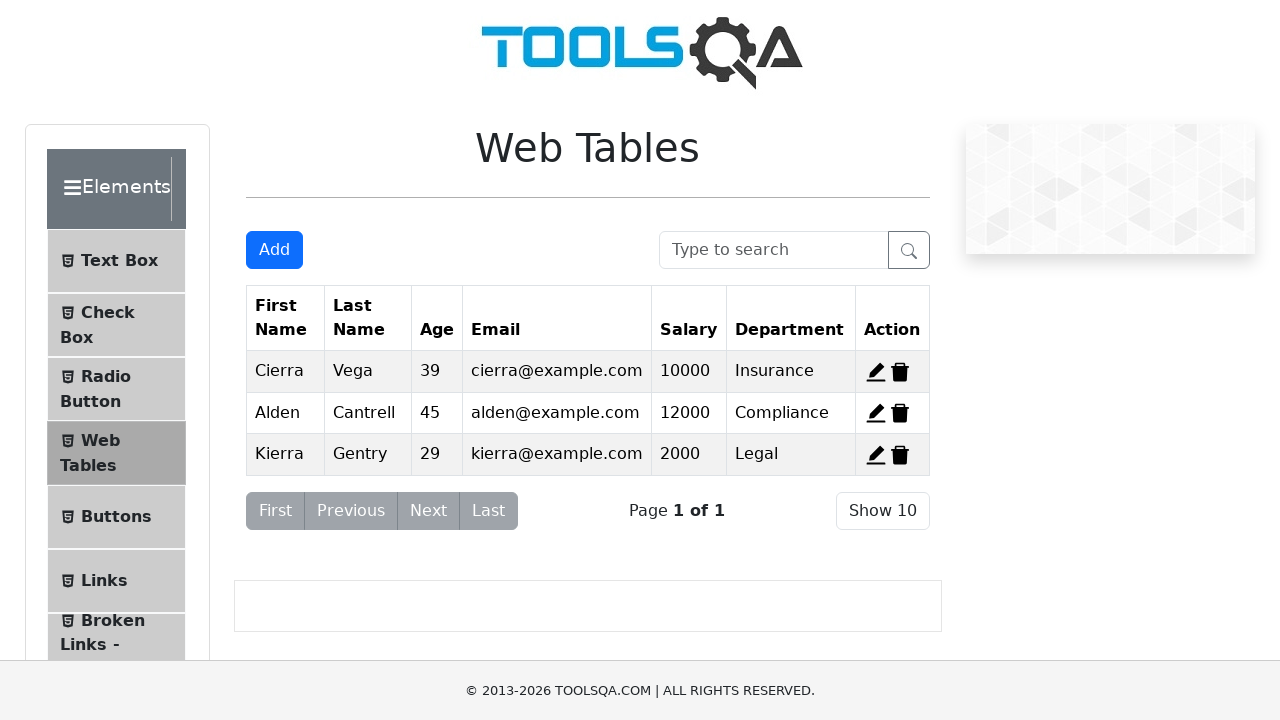

Clicked the 'Add' button to create a new record at (274, 250) on #addNewRecordButton
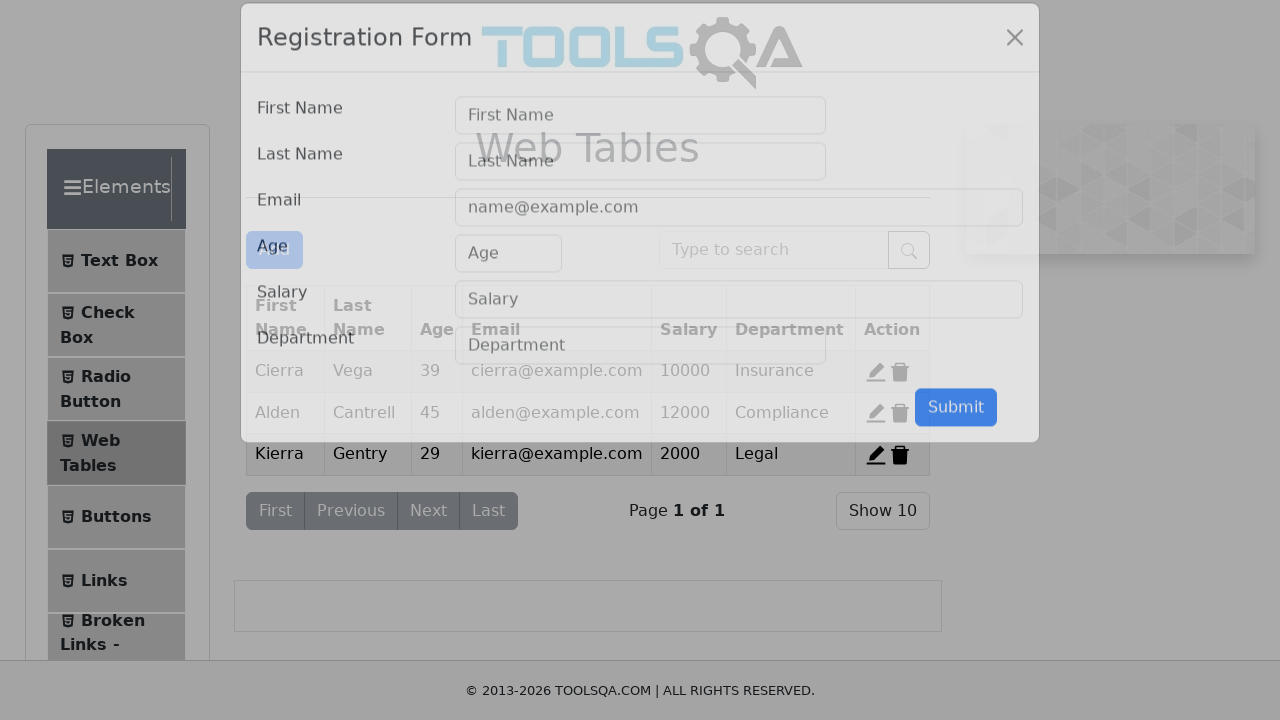

Filled first name field with 'Umut' on #firstName
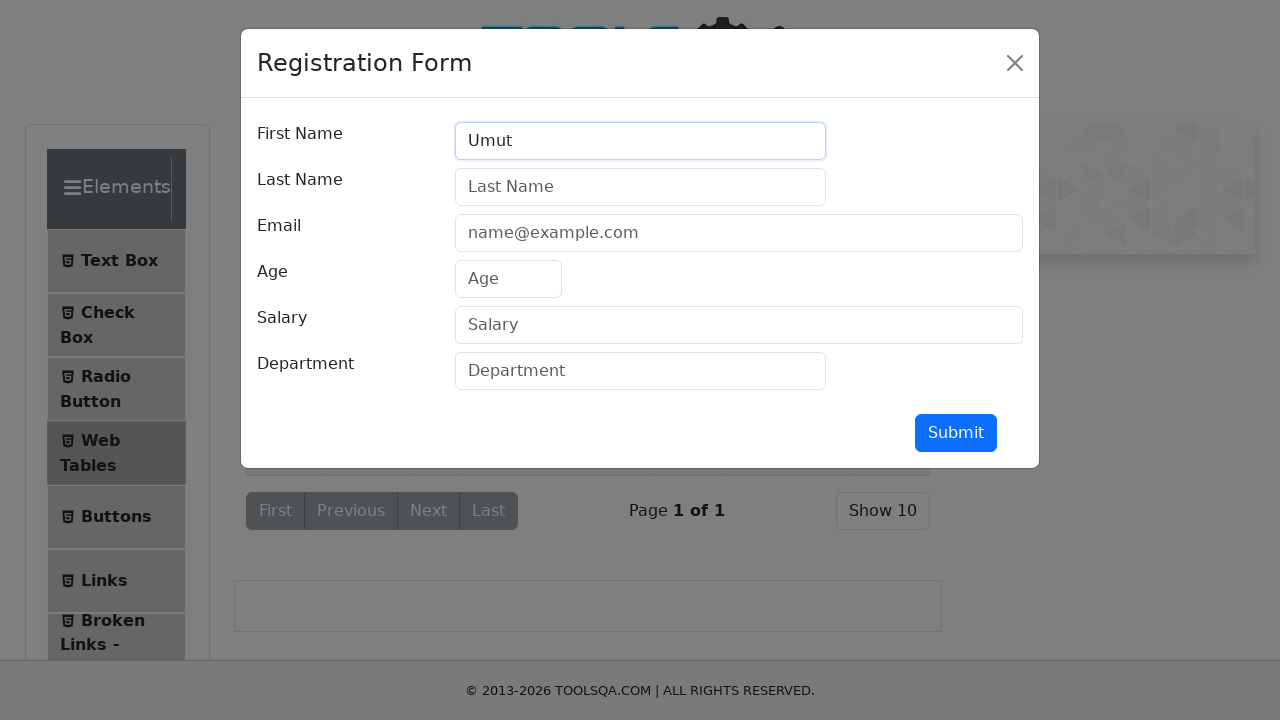

Filled last name field with 'Korkmaz' on #lastName
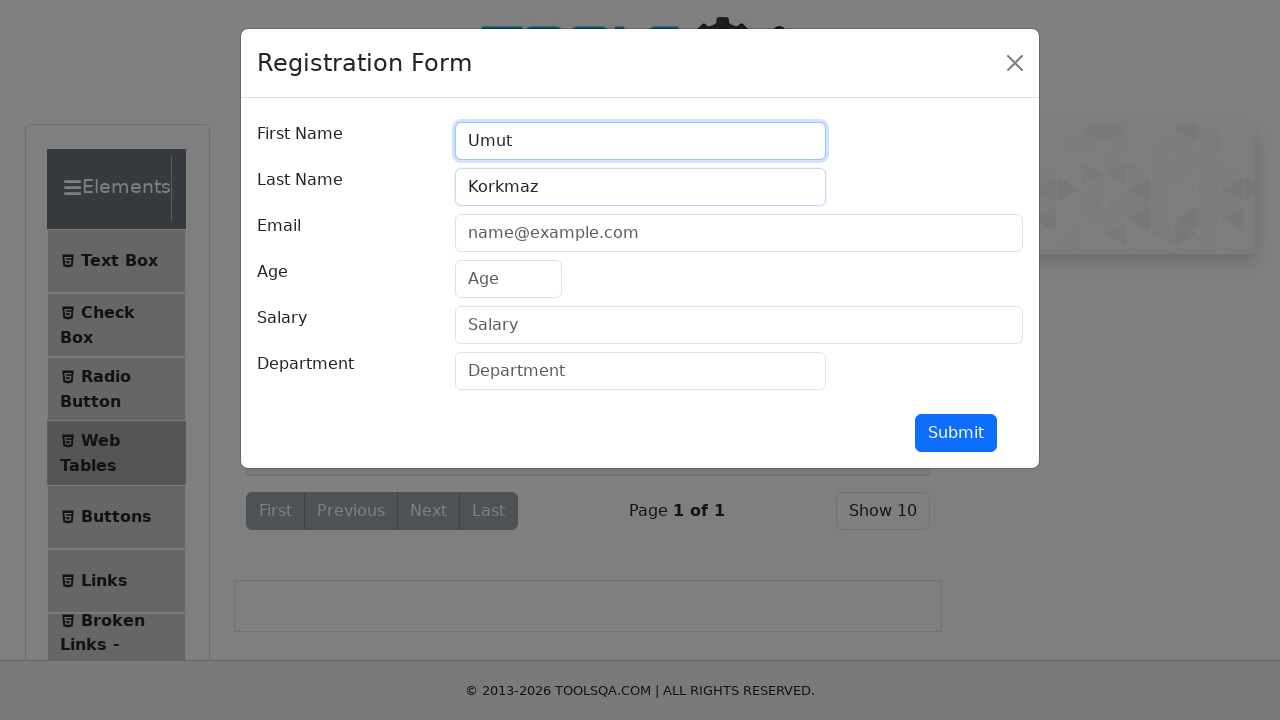

Filled email field with 'umutkorkmaz@outlook.com.tr' on #userEmail
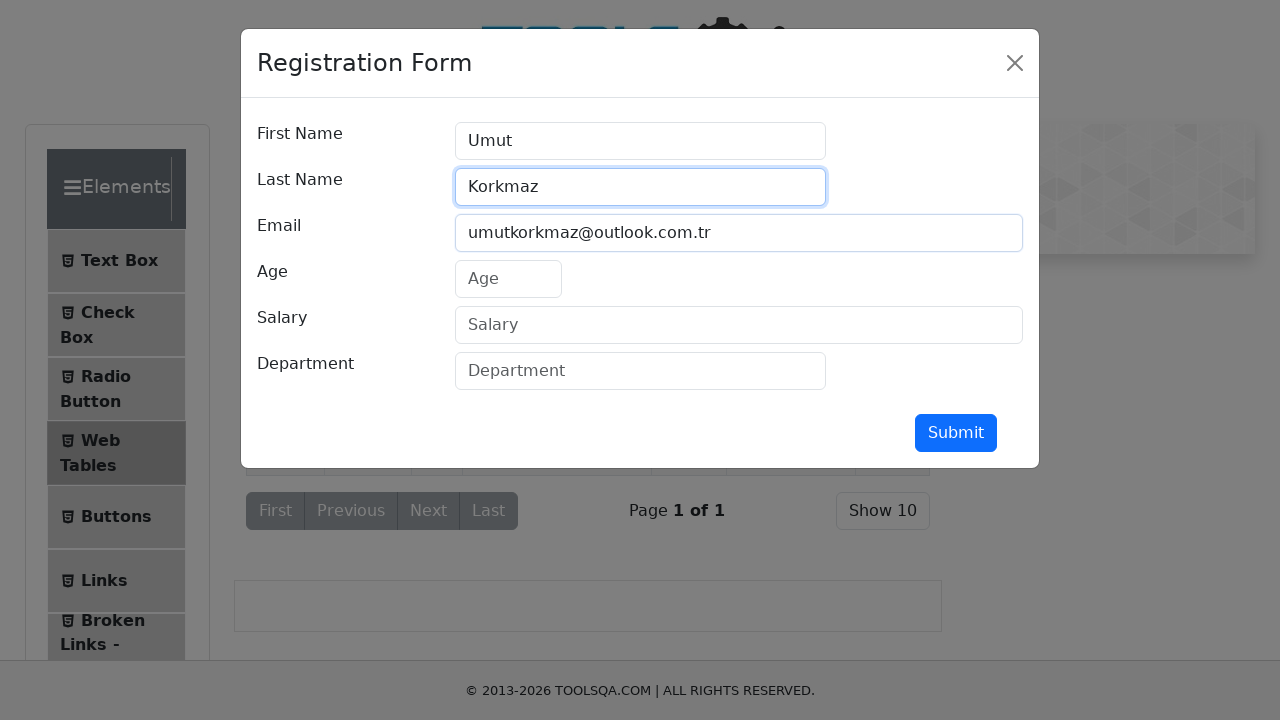

Filled age field with '30' on #age
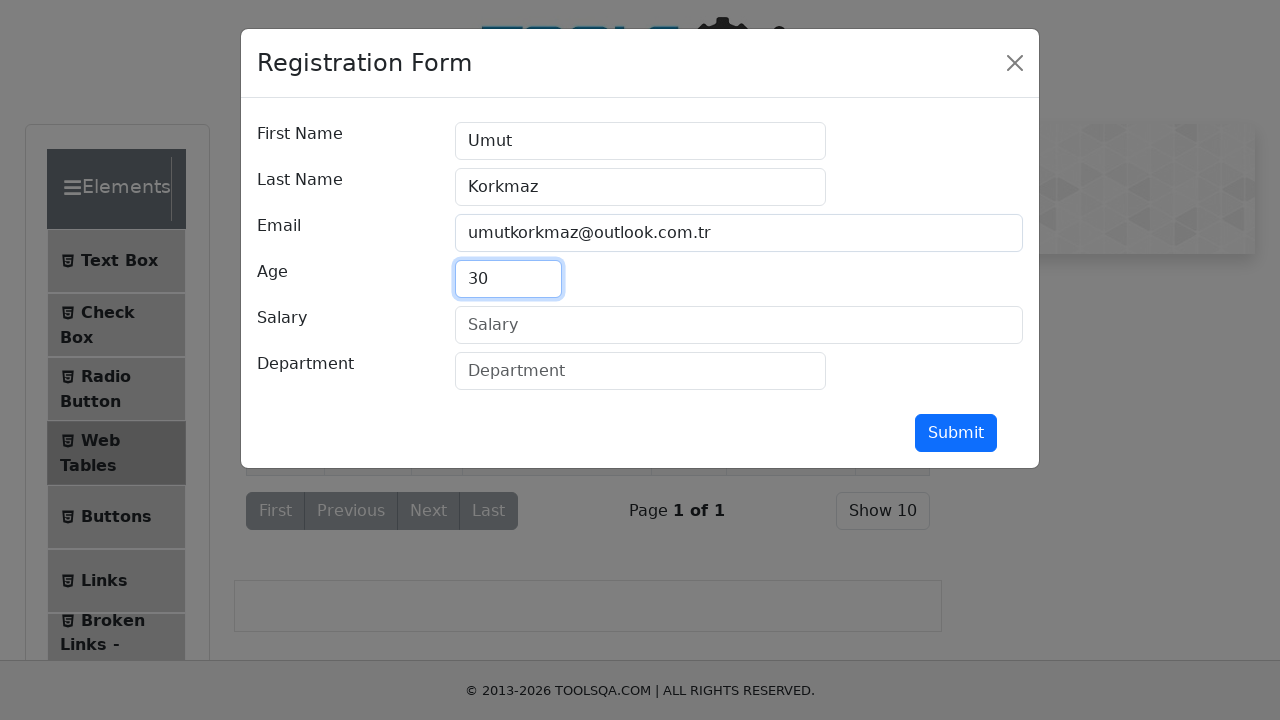

Filled salary field with '5000' on #salary
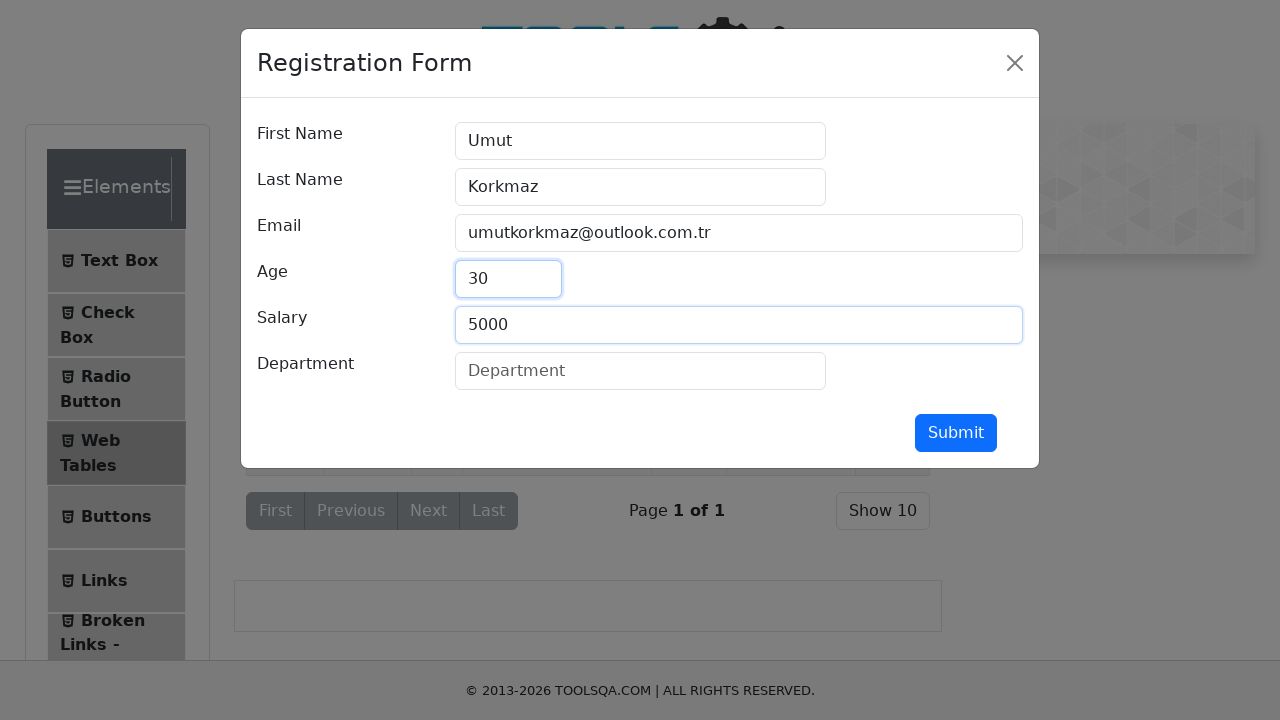

Filled department field with 'IT' on #department
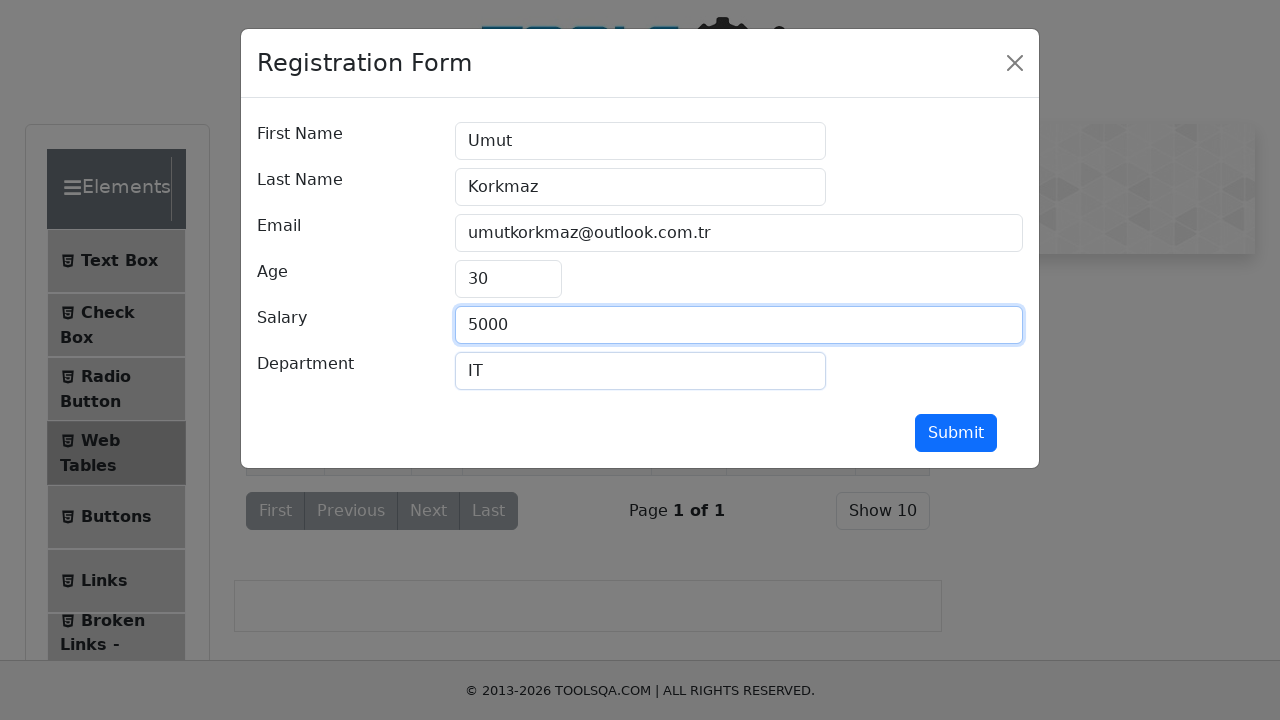

Clicked submit button to save the new record at (956, 433) on #submit
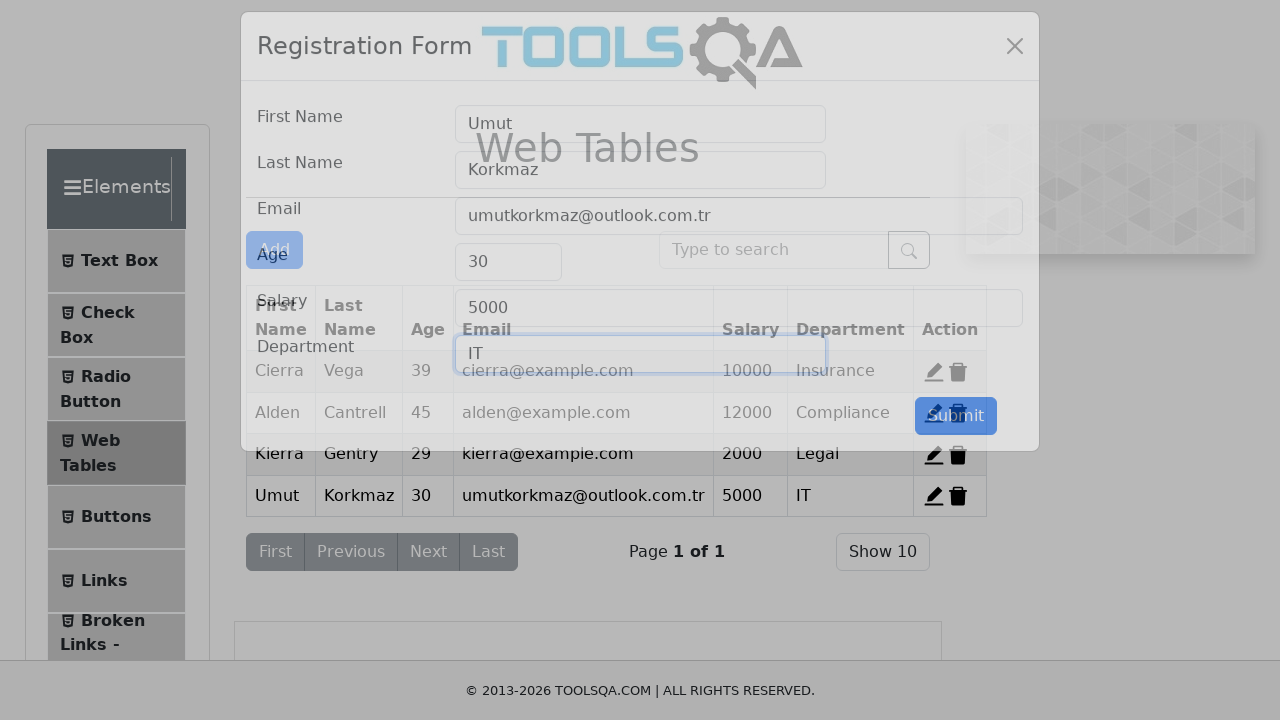

Clicked the edit button for the last record in the table at (934, 496) on .action-buttons span[title='Edit'] >> nth=-1
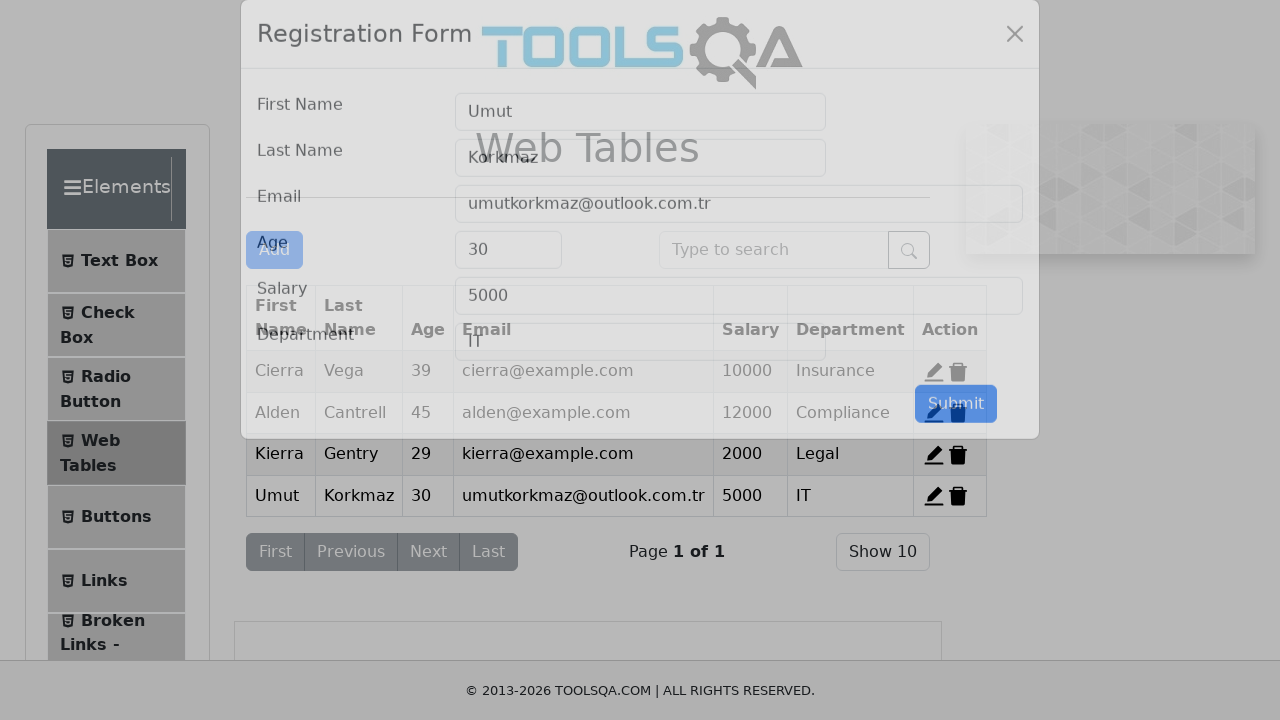

Cleared first name field on #firstName
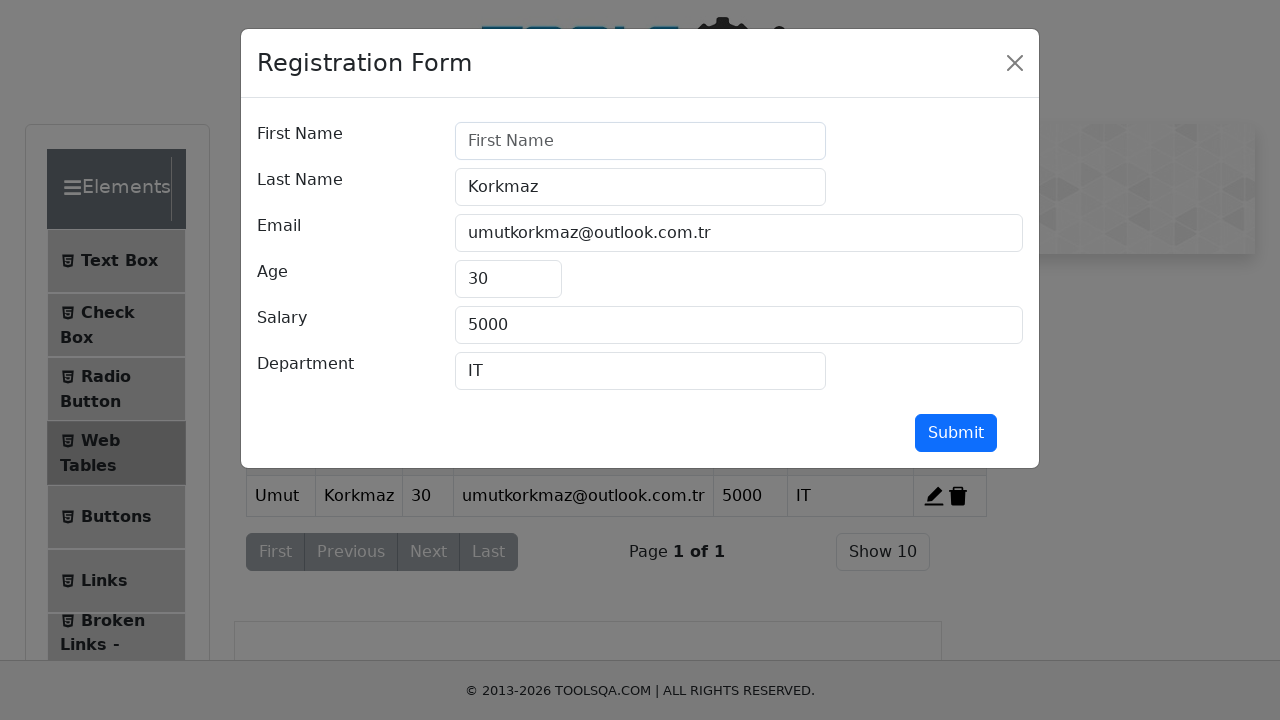

Set first name field to 'Umut' on #firstName
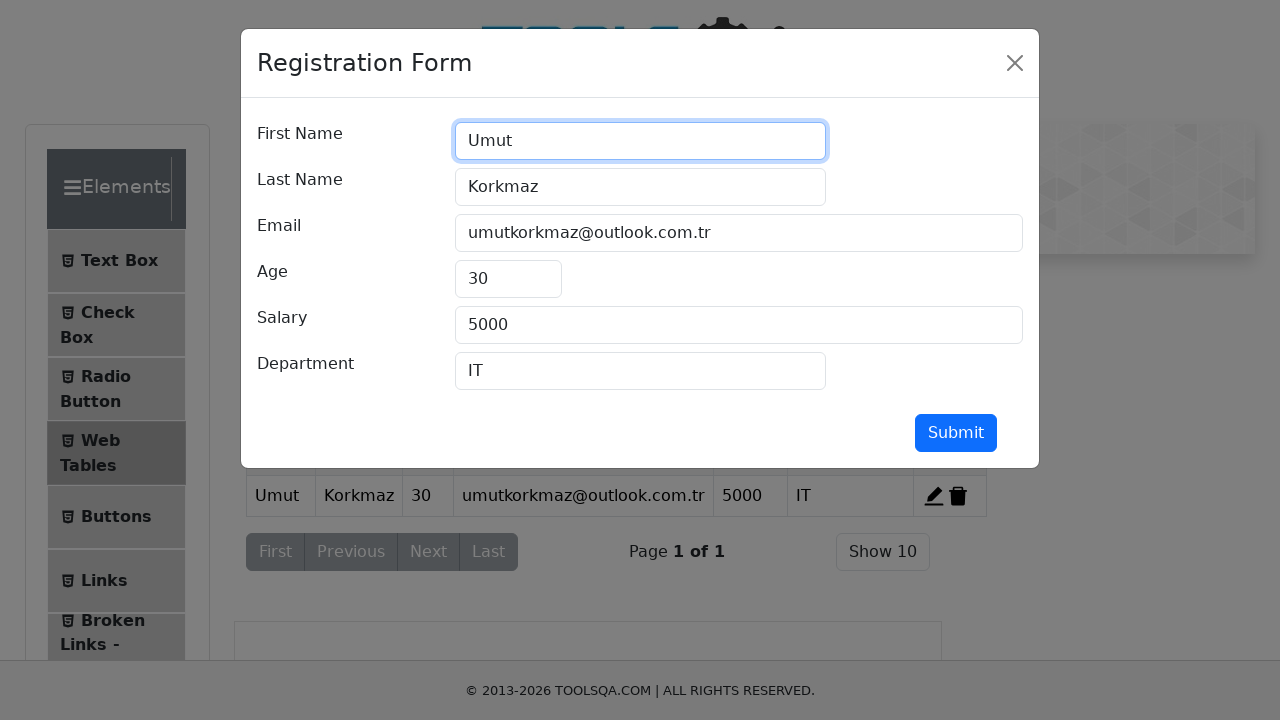

Cleared last name field on #lastName
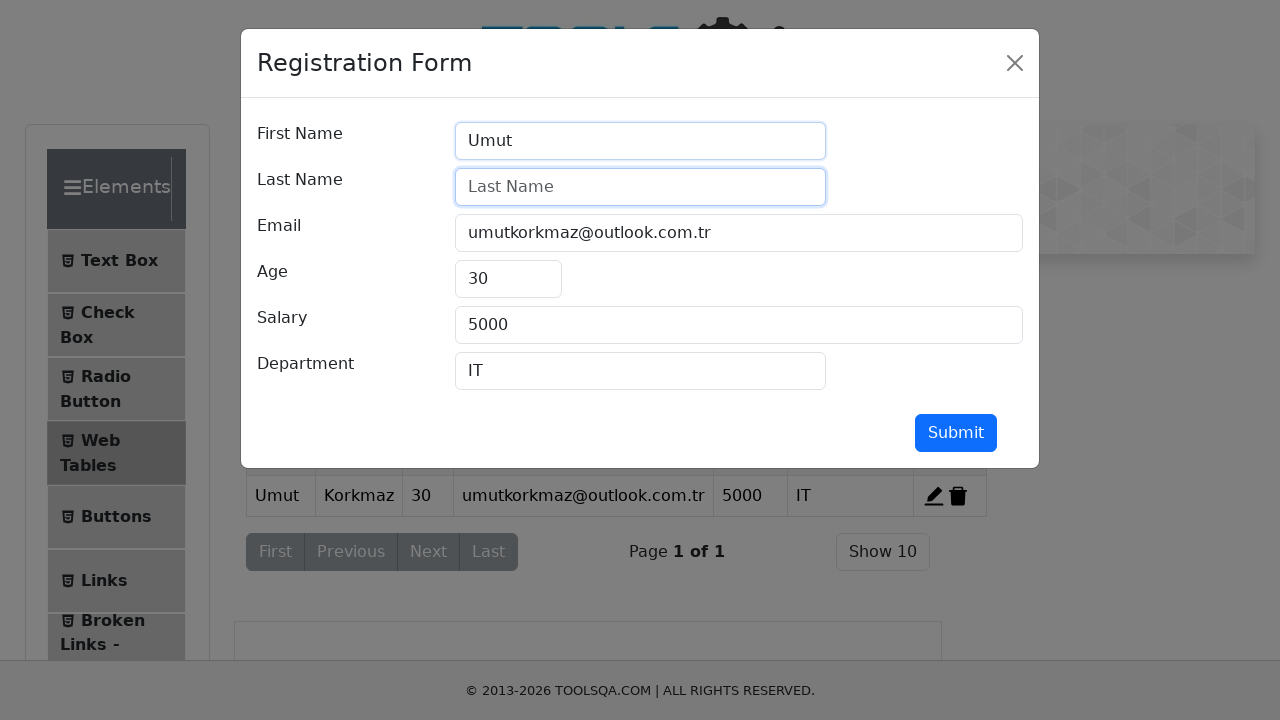

Set last name field to 'Korkmaz' on #lastName
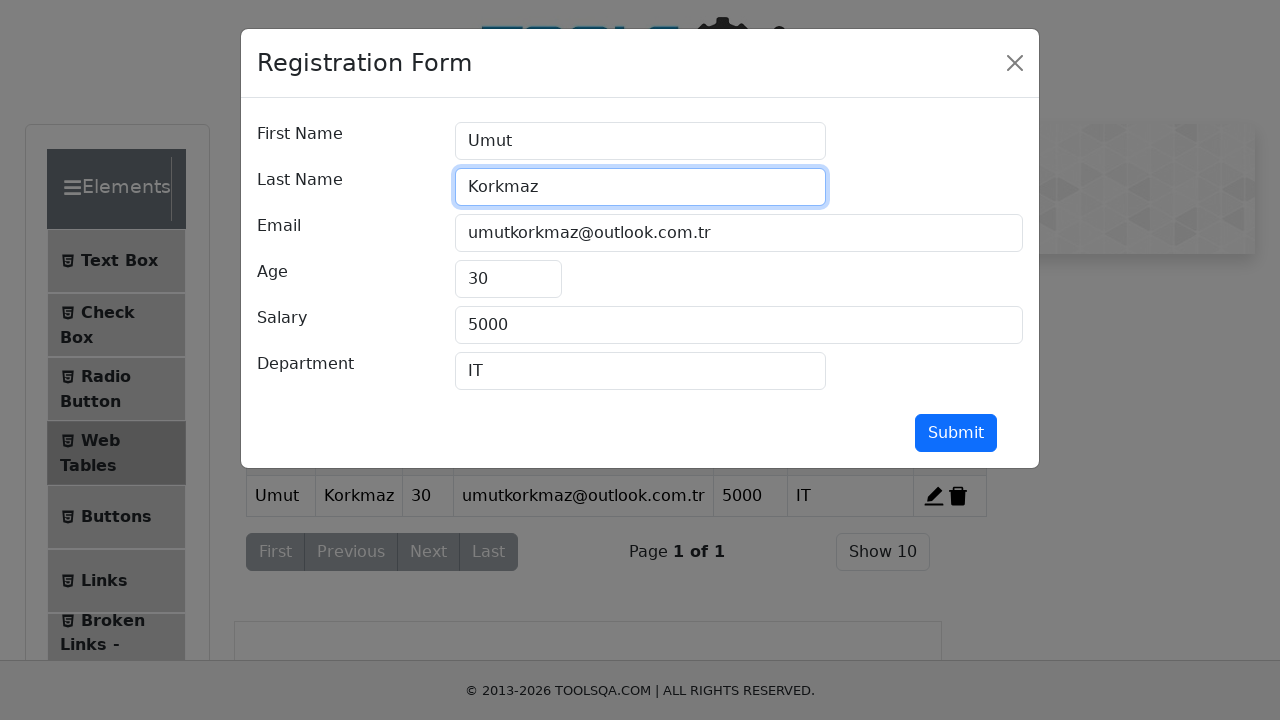

Cleared email field on #userEmail
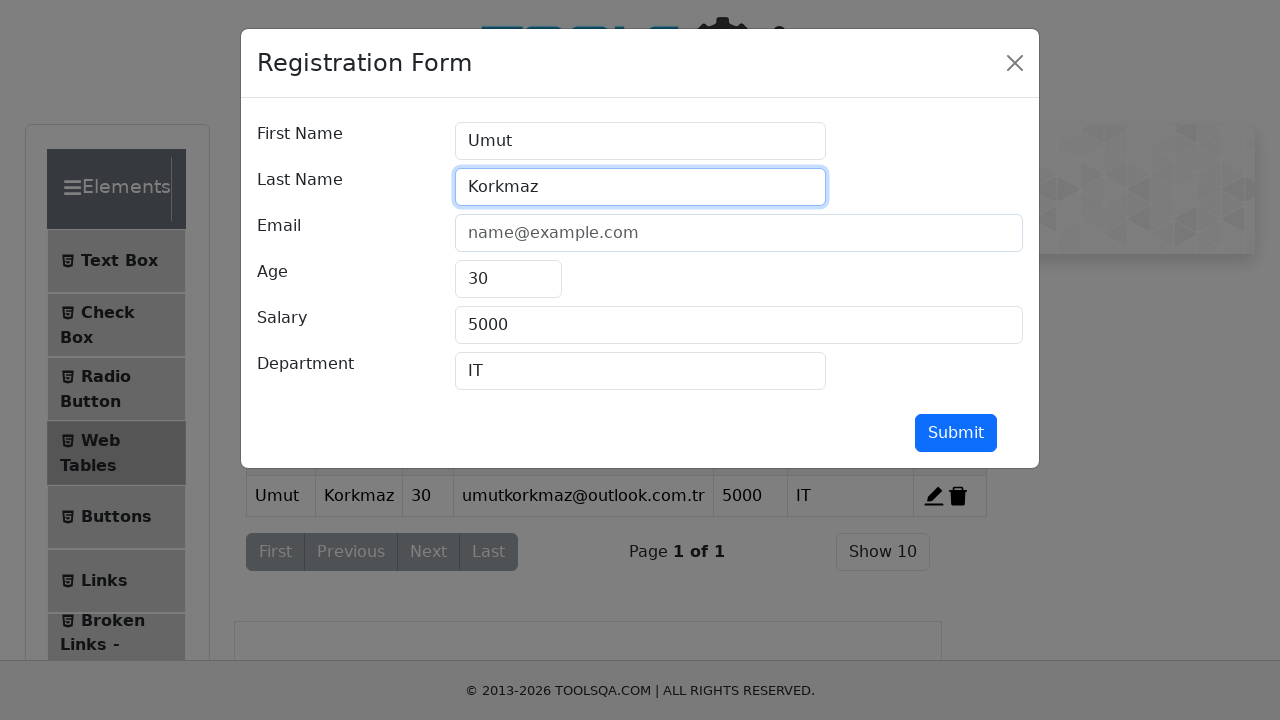

Set email field to 'umutkorkmaz@outlook.com.tr' on #userEmail
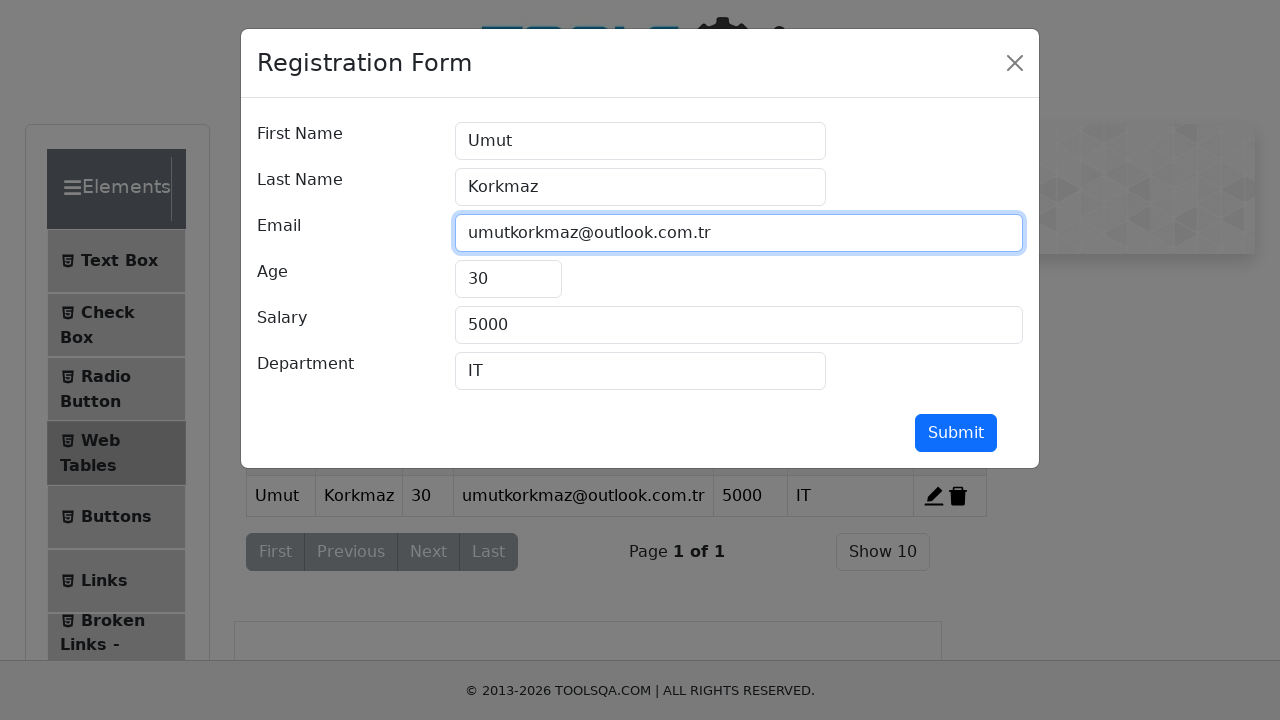

Cleared age field on #age
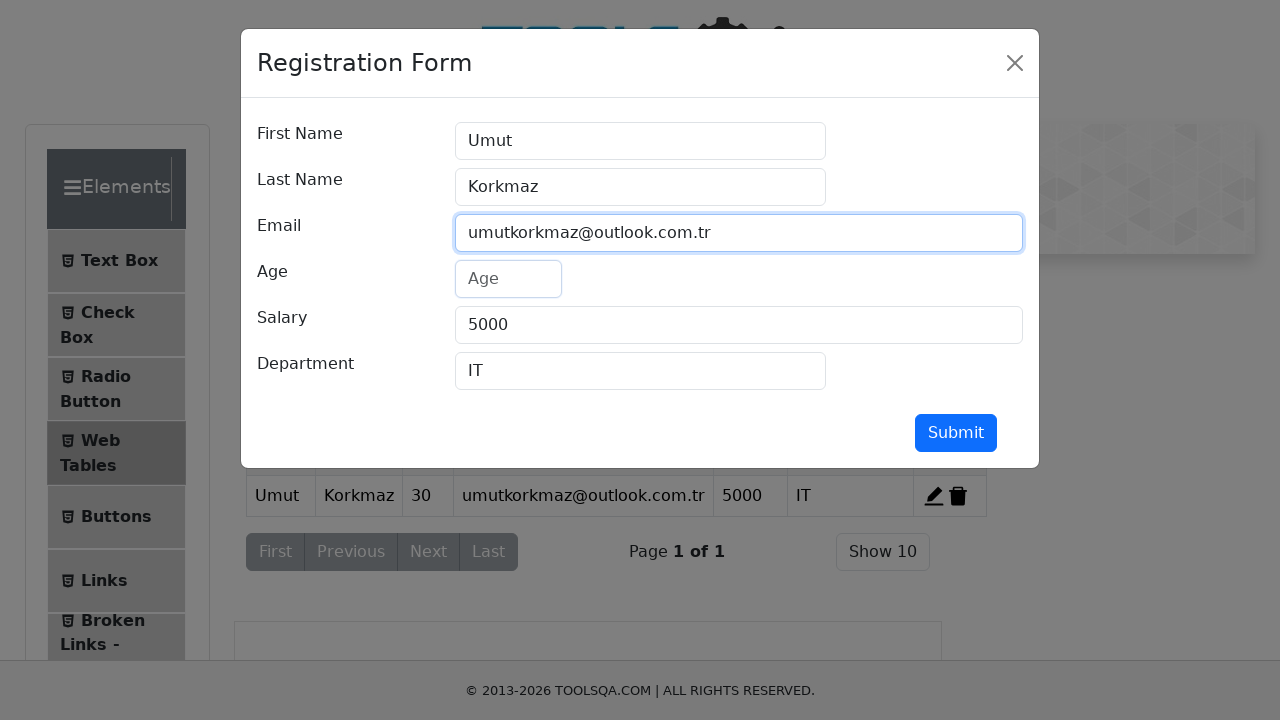

Set age field to '35' on #age
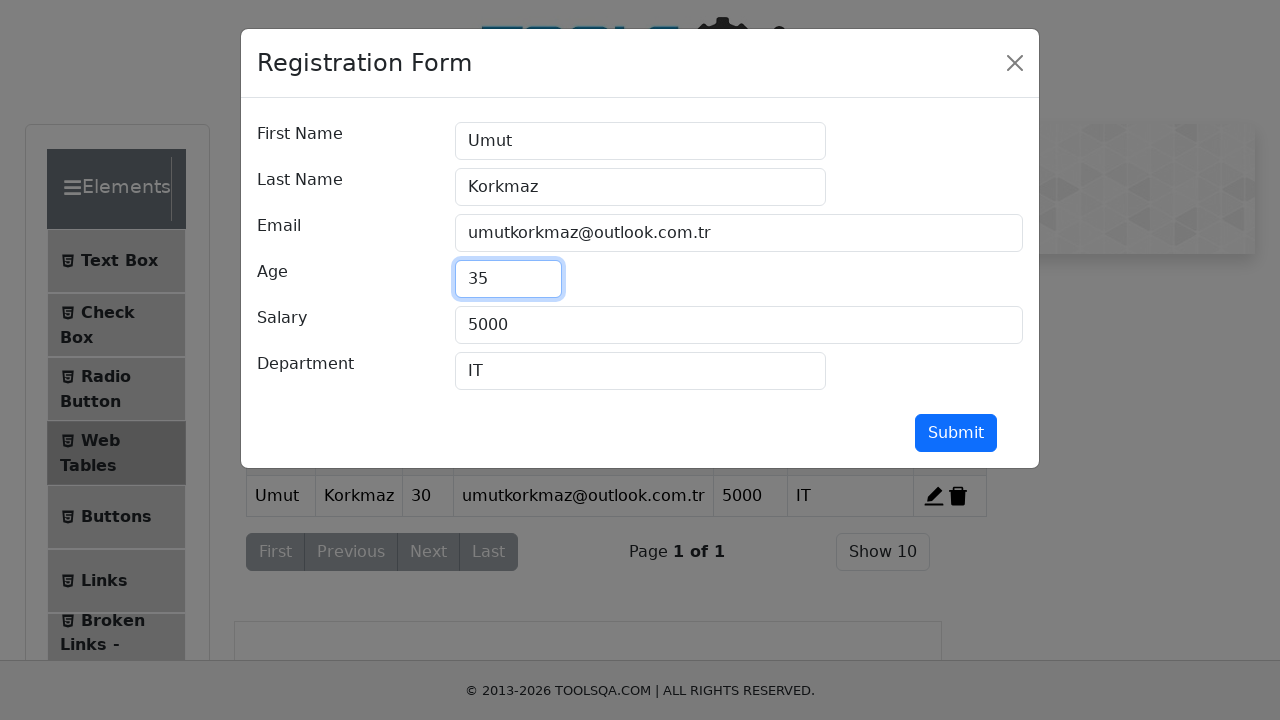

Cleared salary field on #salary
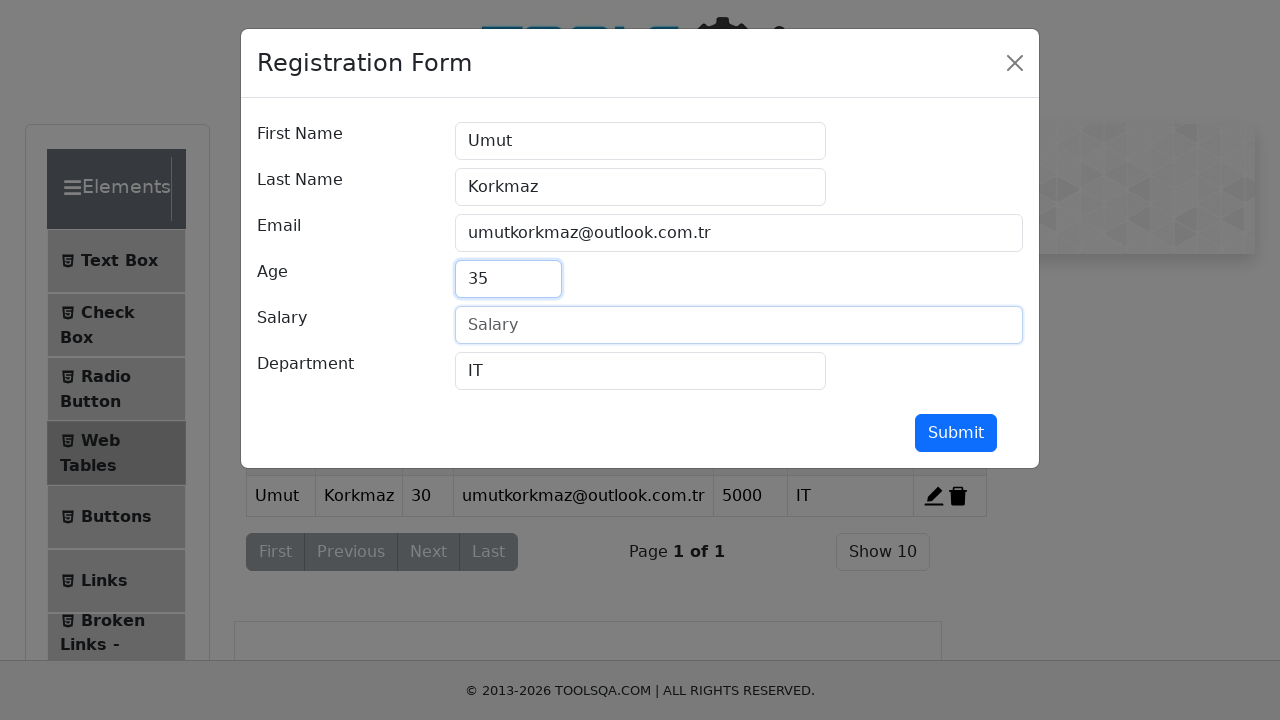

Set salary field to '6000' on #salary
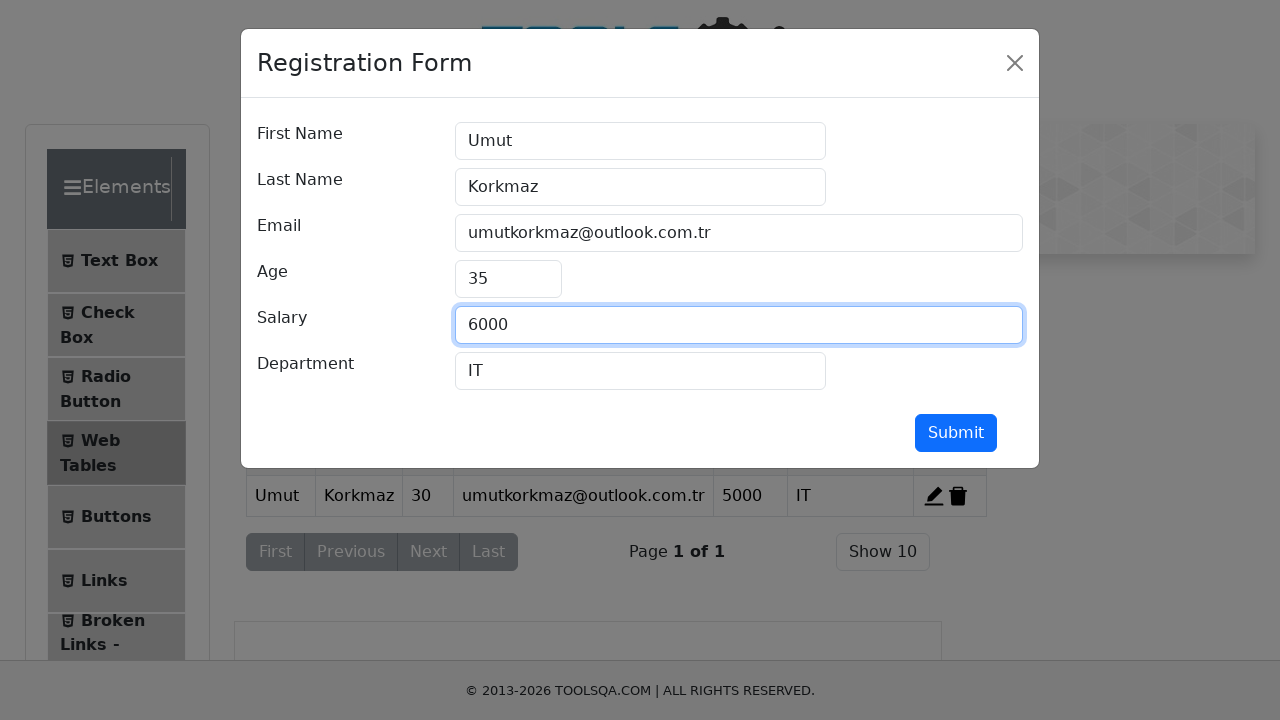

Cleared department field on #department
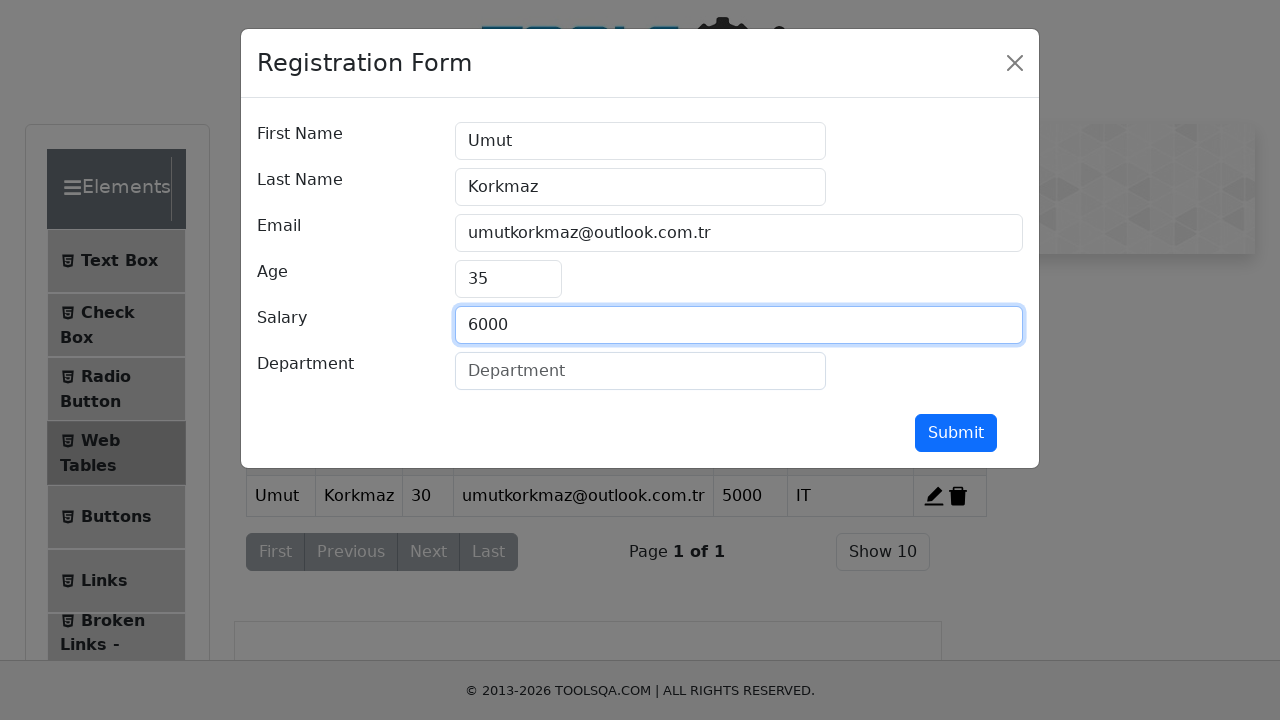

Set department field to 'HR' on #department
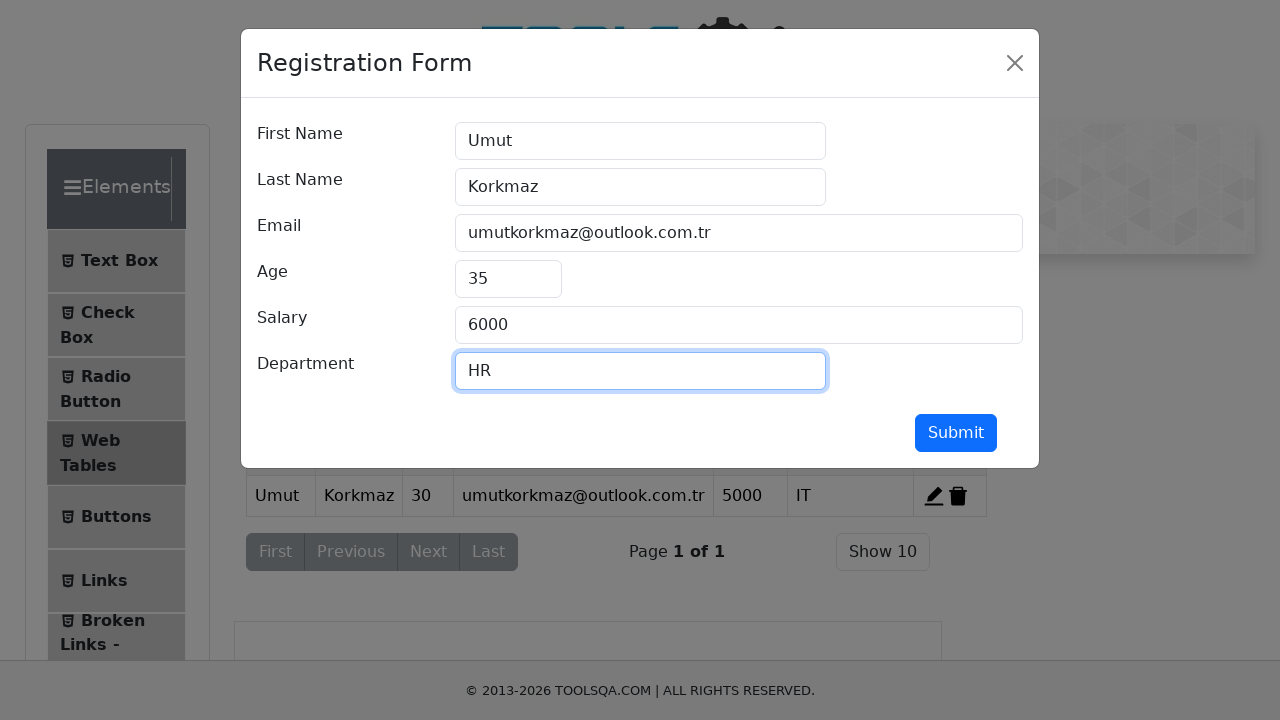

Clicked submit button to save the edited record at (956, 433) on #submit
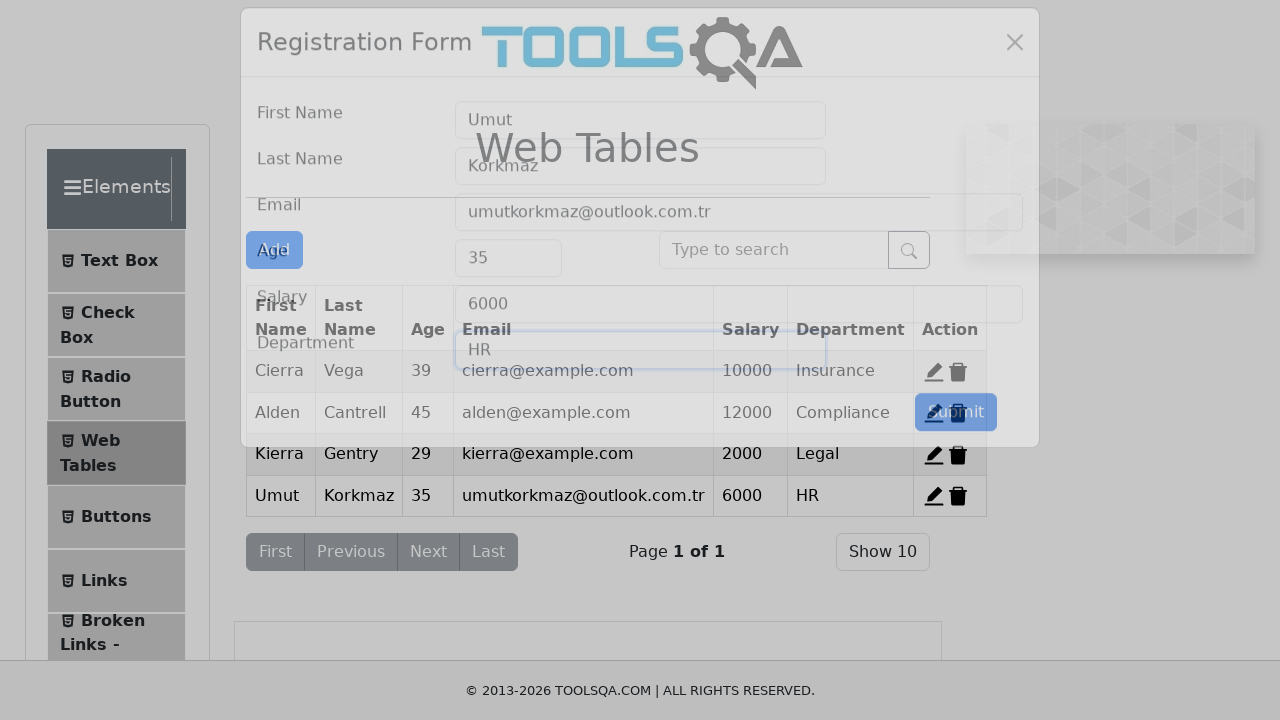

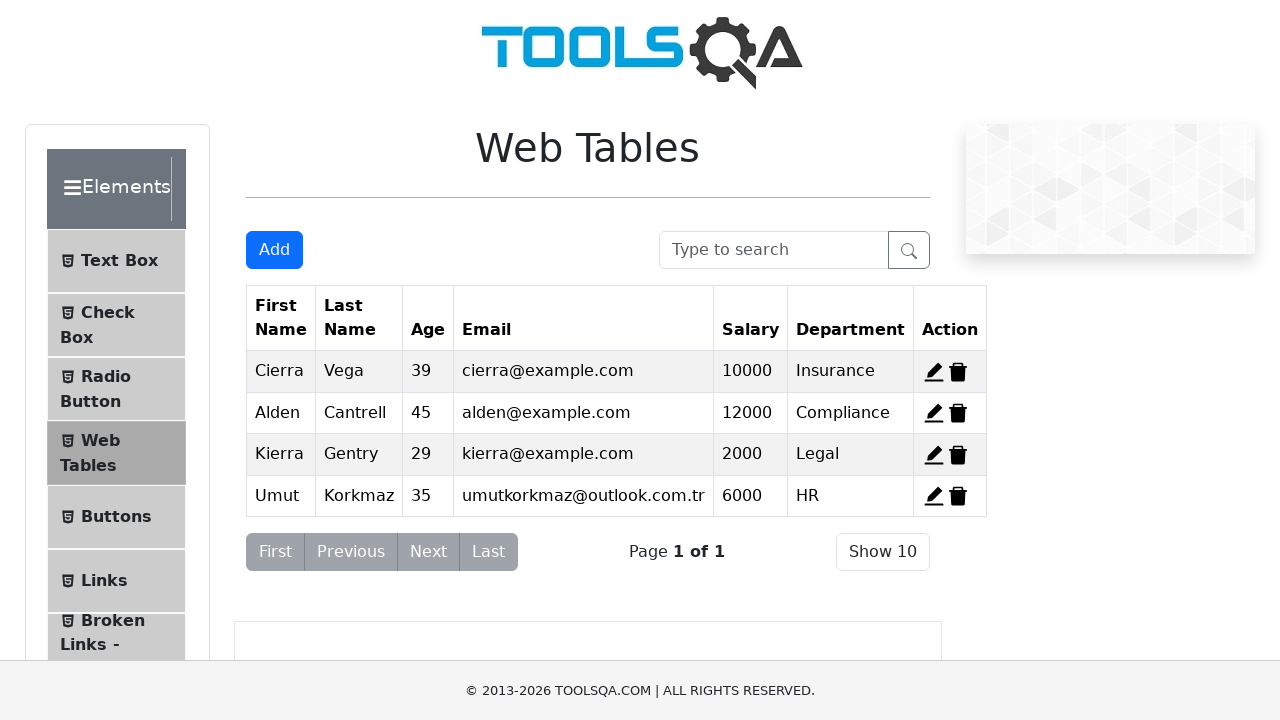